Tests iframe handling by filling a name input field on the main page, switching to an iframe to interact with a dropdown menu, selecting an option, then switching back to the default content and clearing the input field.

Starting URL: https://www.hyrtutorials.com/p/frames-practice.html

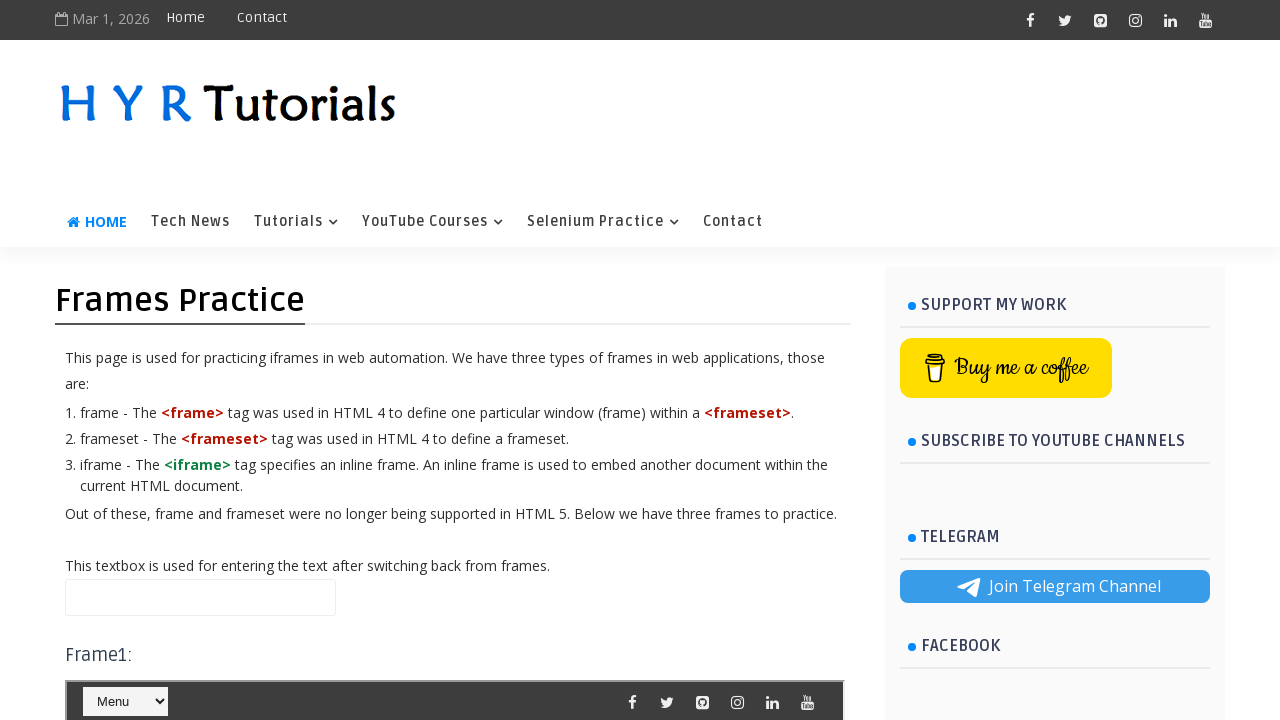

Navigated to frames practice page
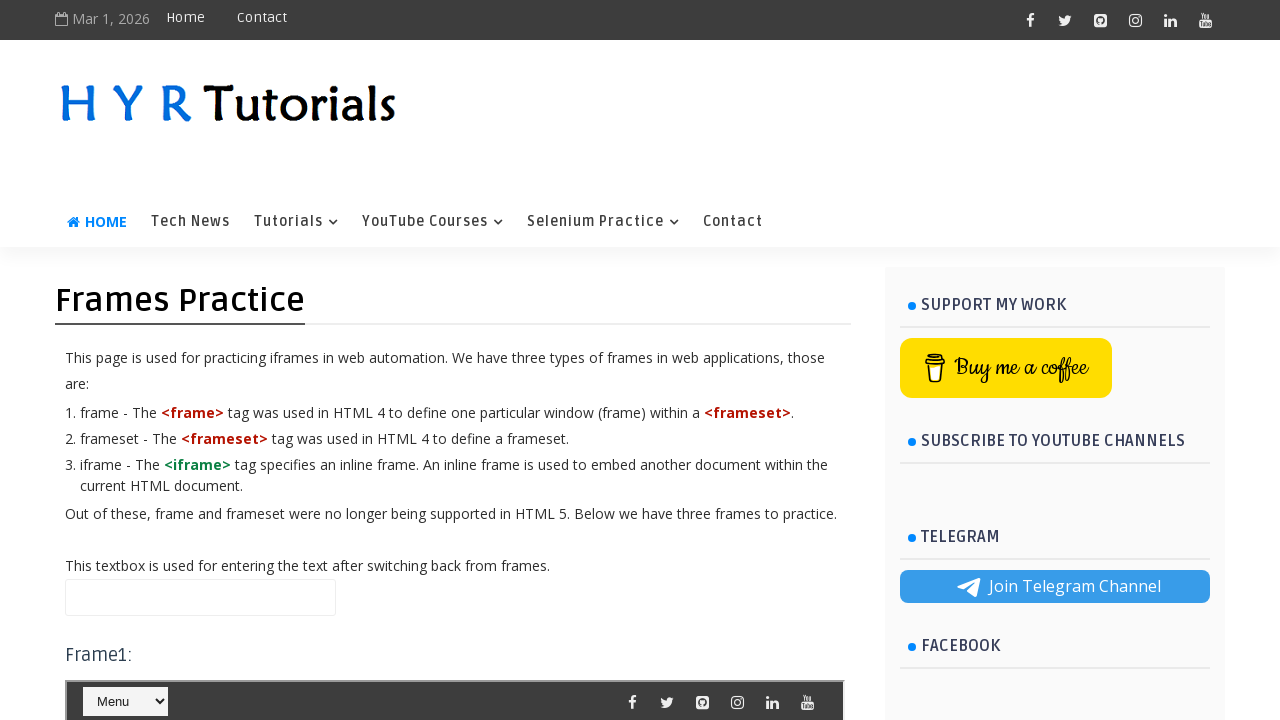

Filled name input field with 'Hanumantha Reddy' on input#name
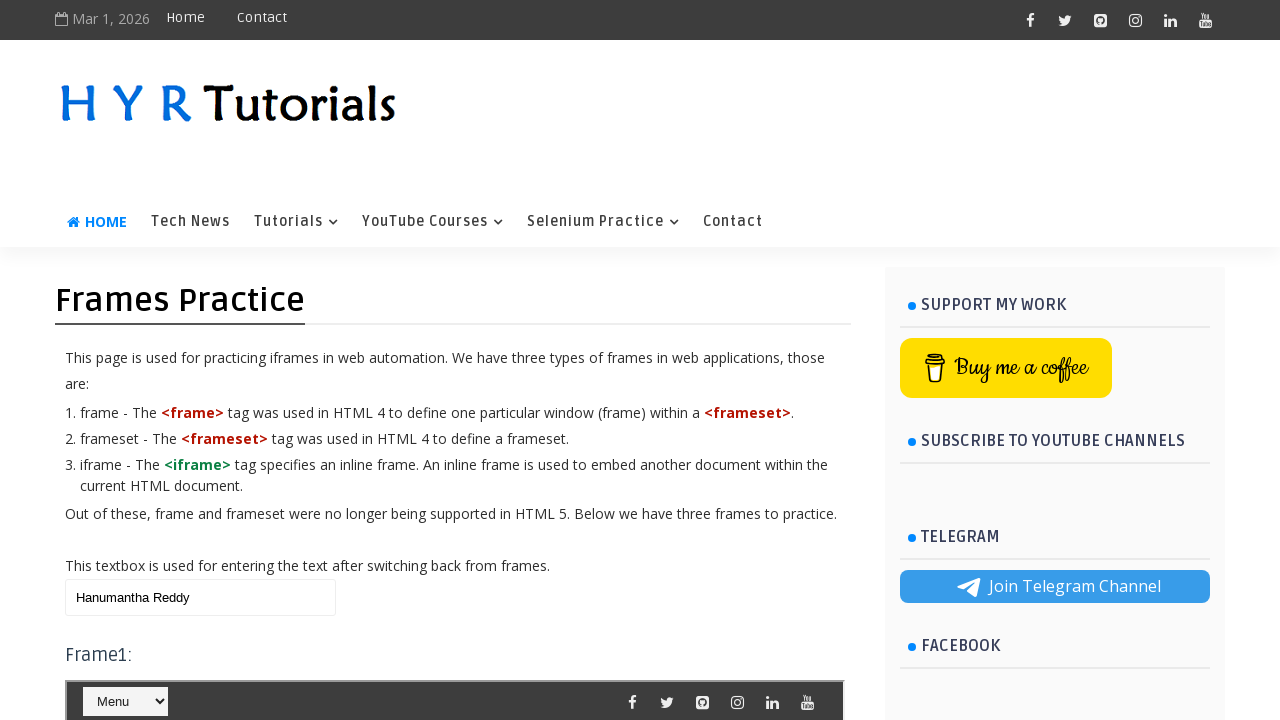

Located iframe with id 'frm1'
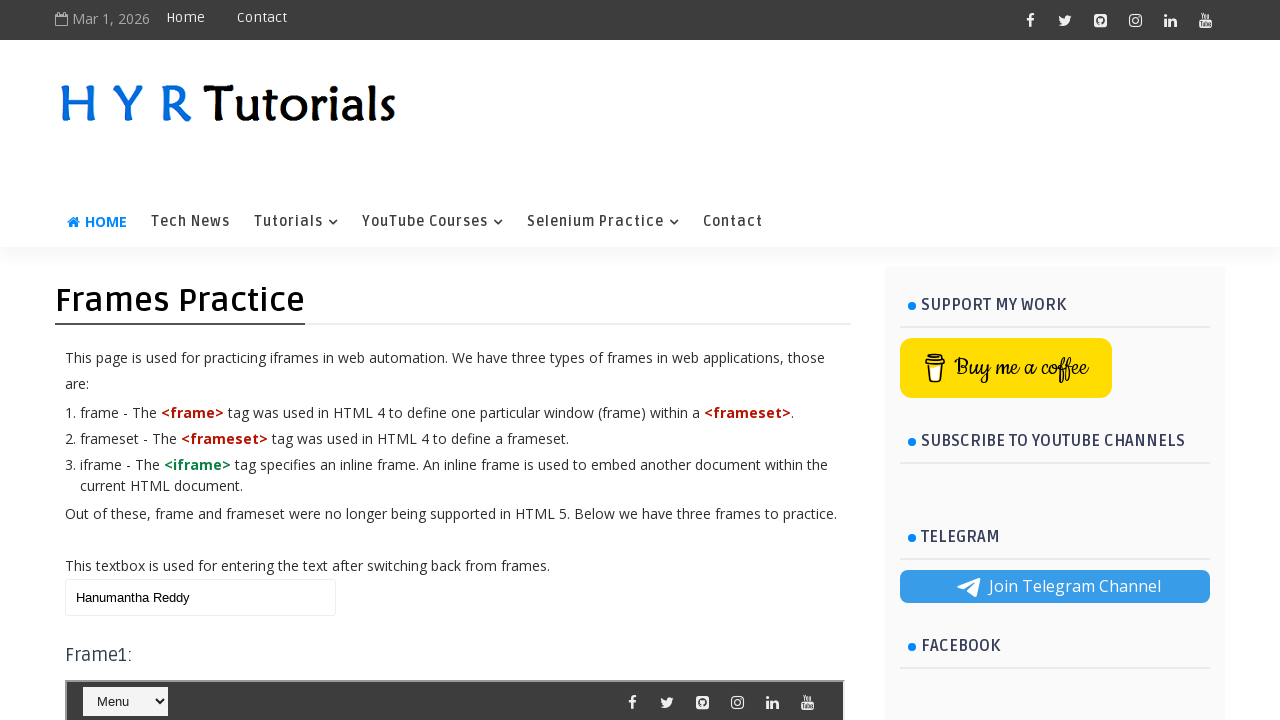

Selected 'Tutorials' option from dropdown in iframe on #frm1 >> internal:control=enter-frame >> select#selectnav1
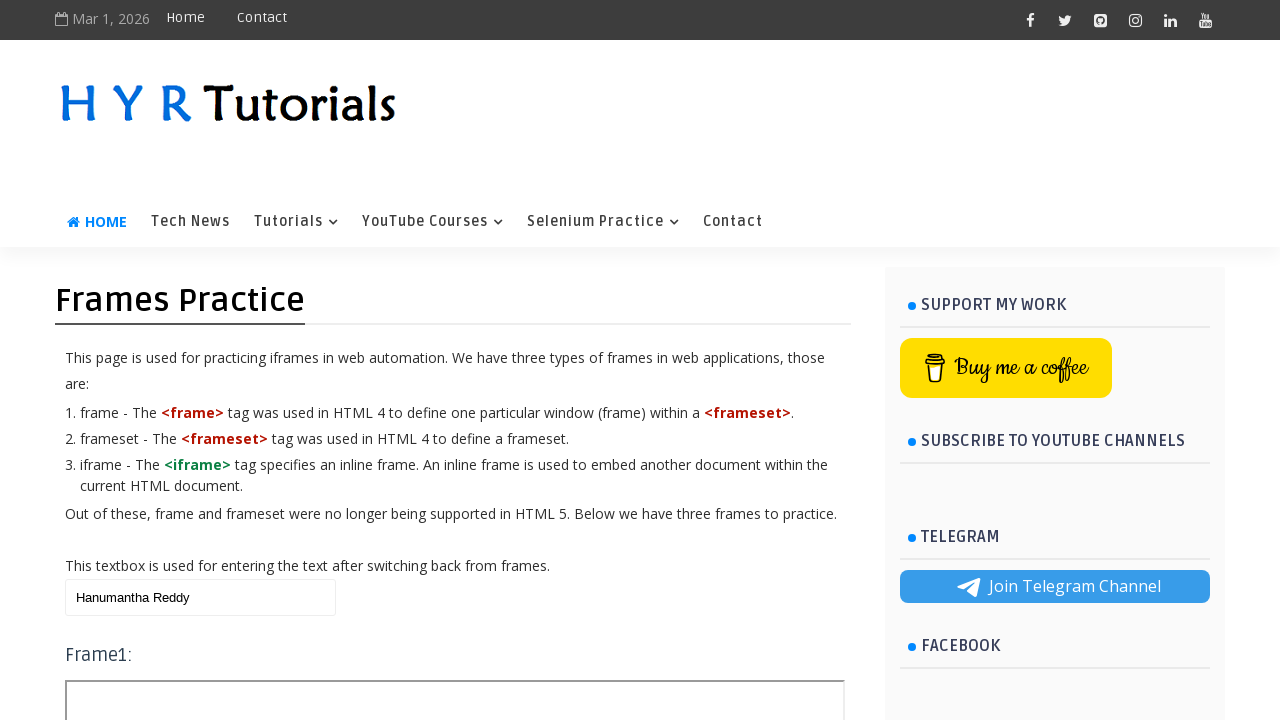

Cleared name input field on main page on input#name
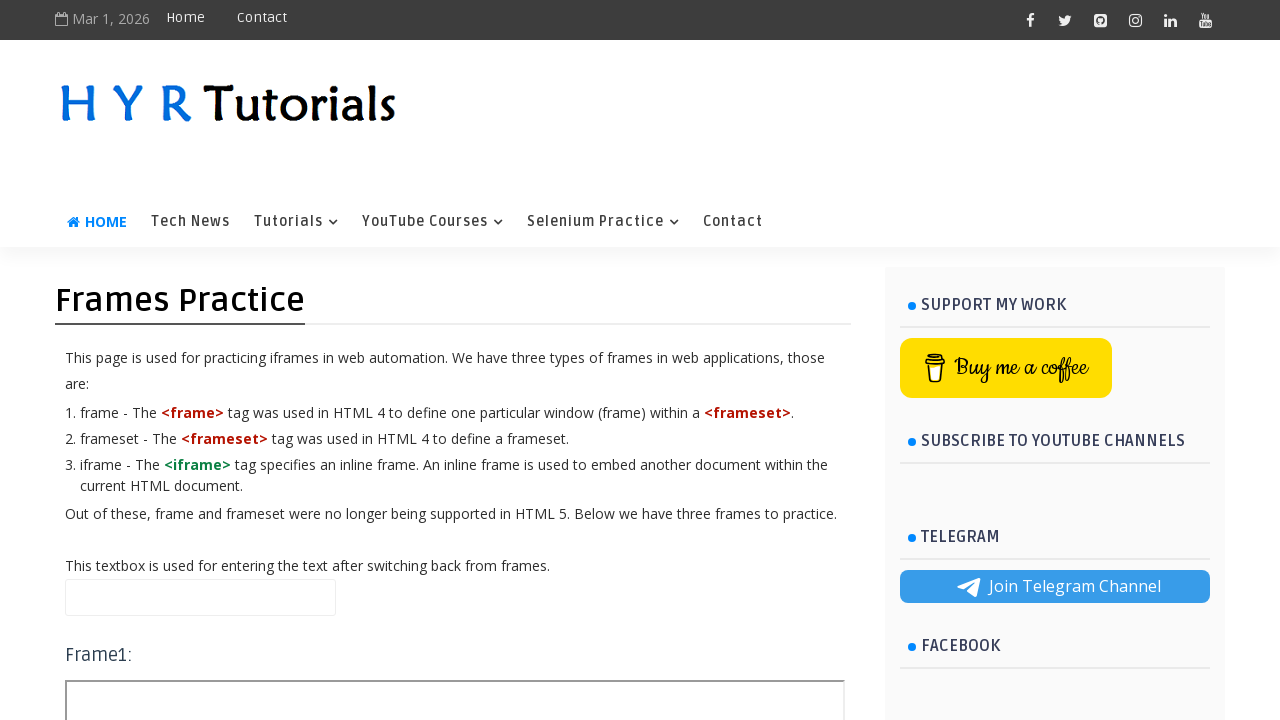

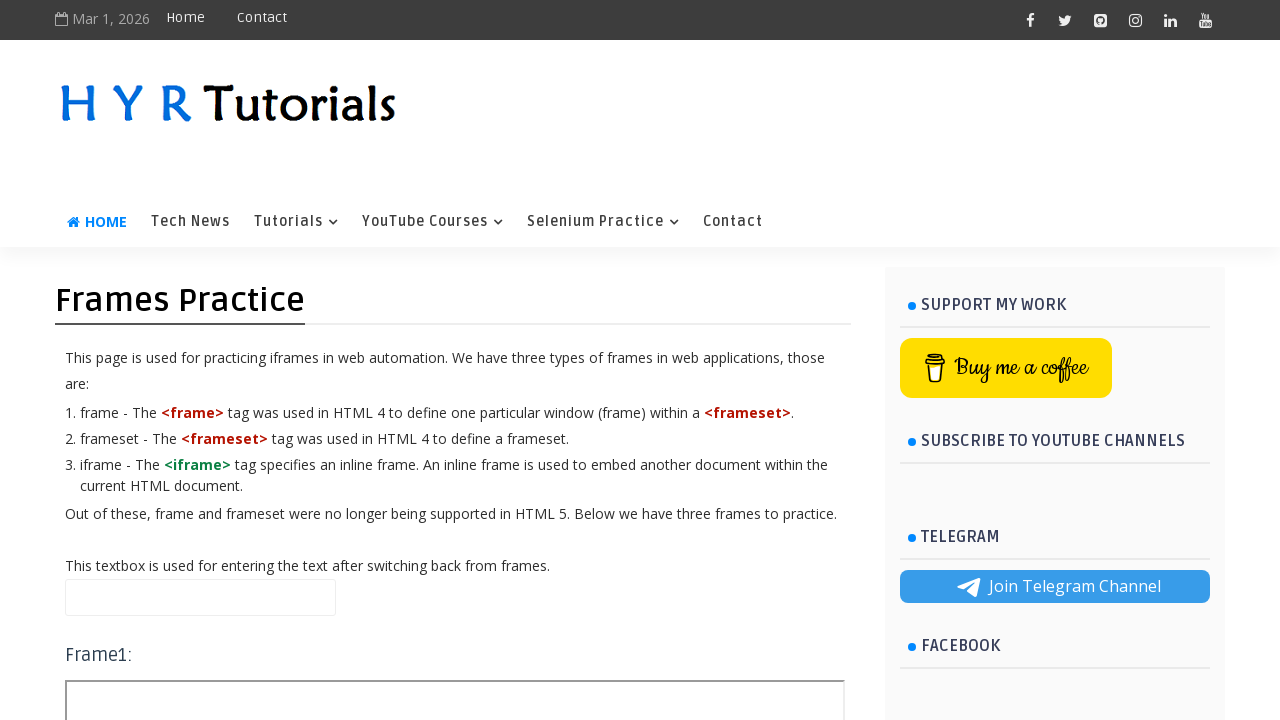